Navigates to USAA website, clicks on Membership link, and verifies Join USAA buttons are present on the page

Starting URL: https://www.usaa.com/

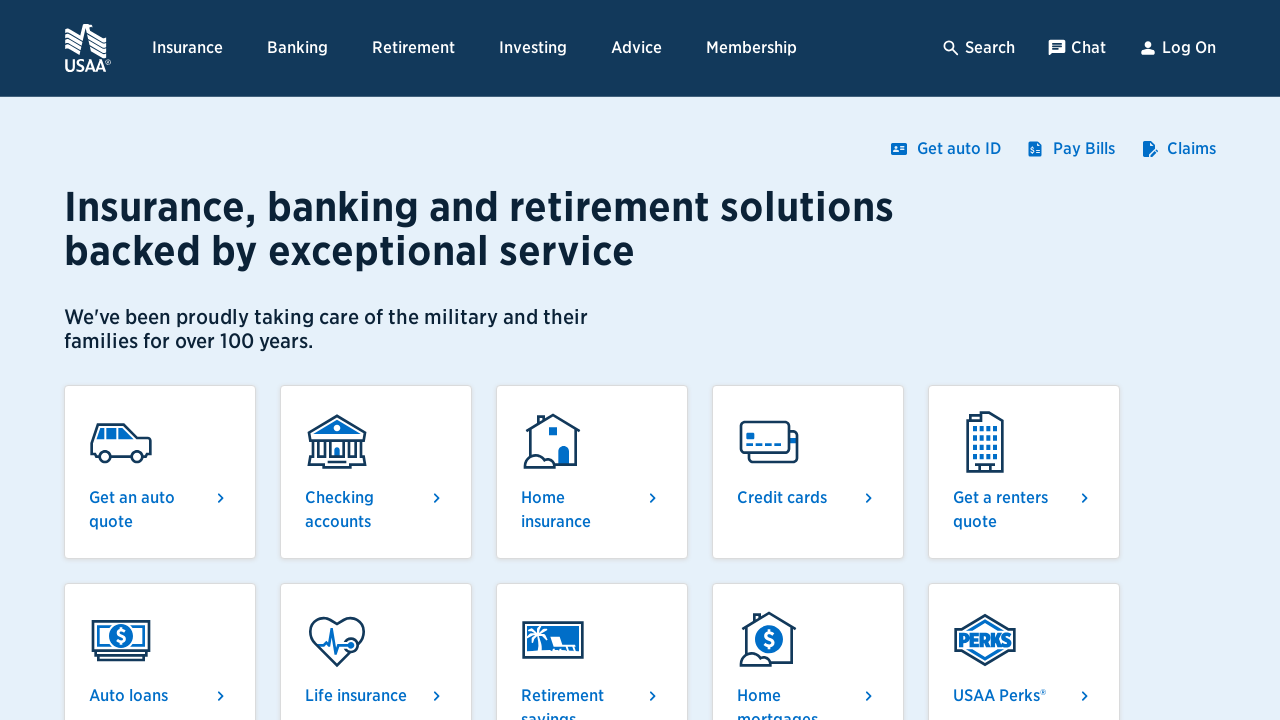

Navigated to USAA website
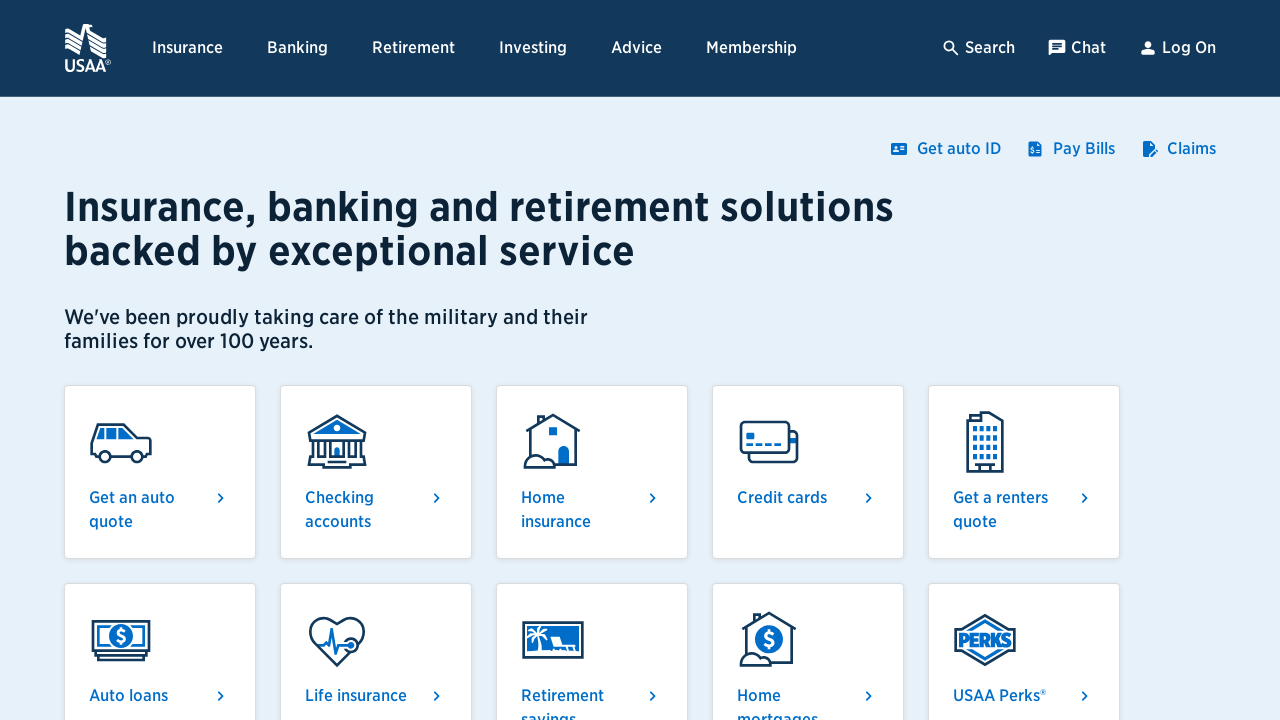

Clicked on Membership link at (752, 48) on a:text('Membership')
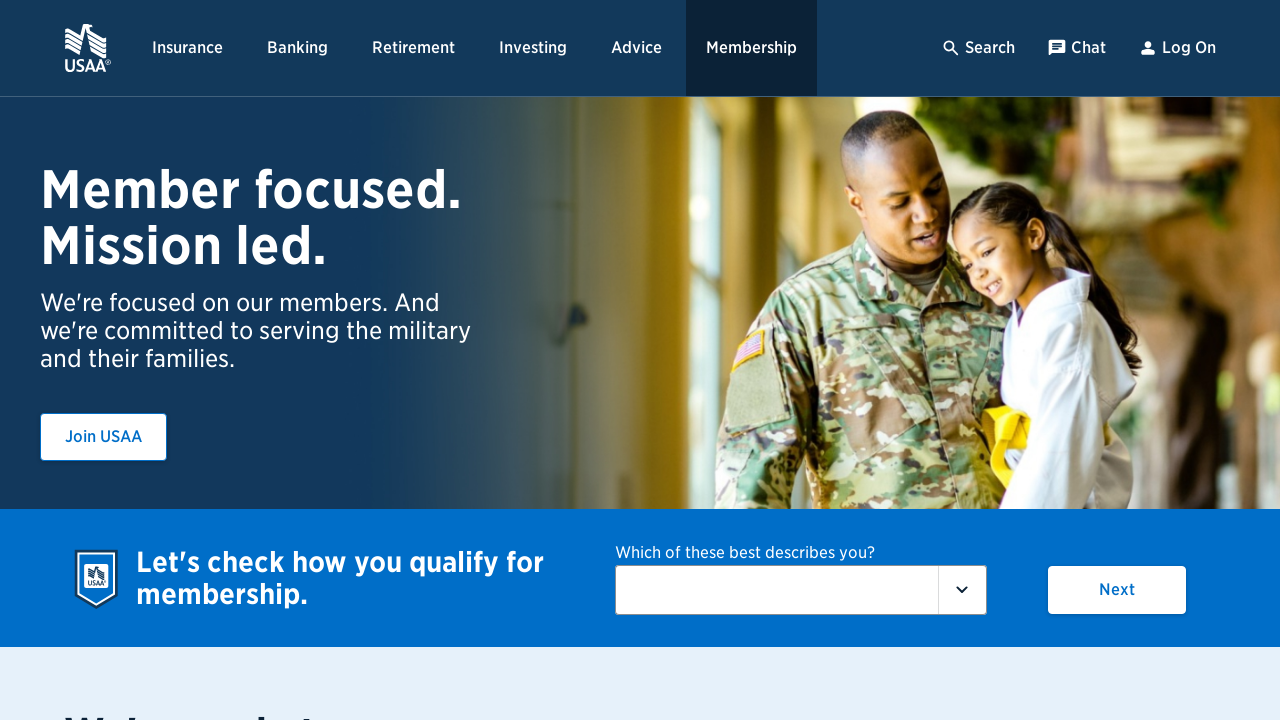

Join USAA buttons loaded on page
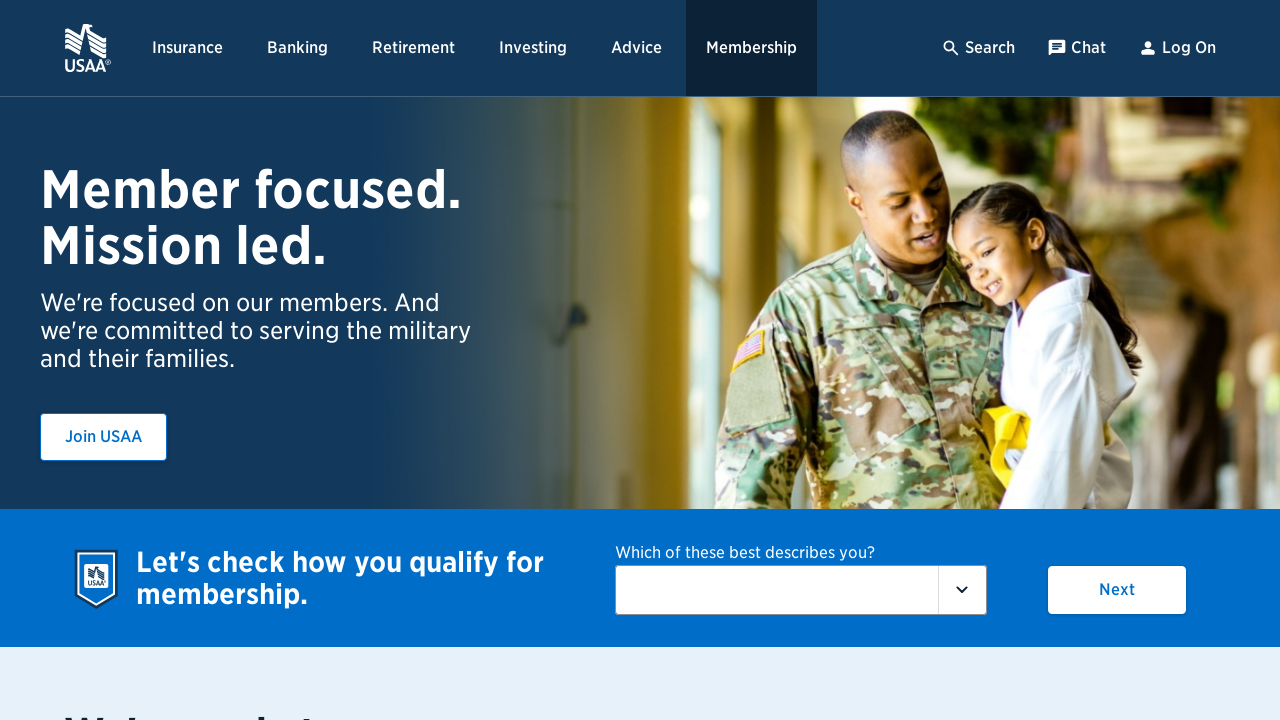

Verified 5 Join USAA buttons are present on the page
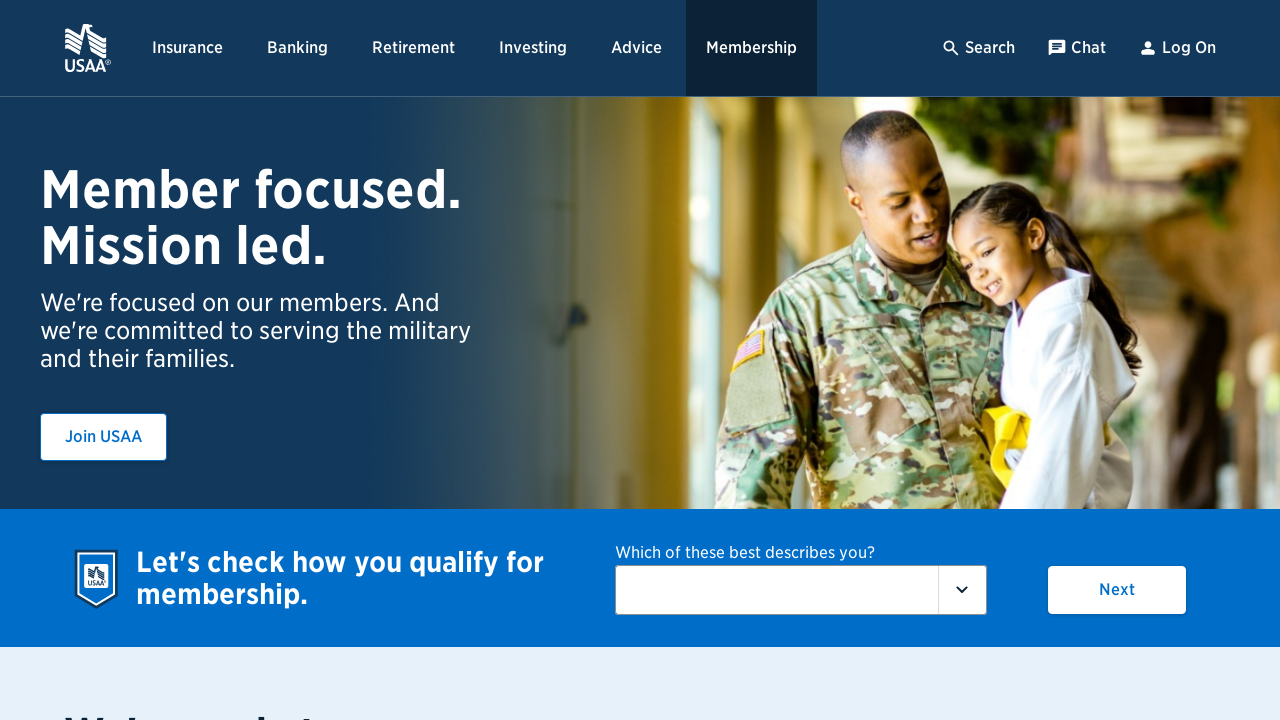

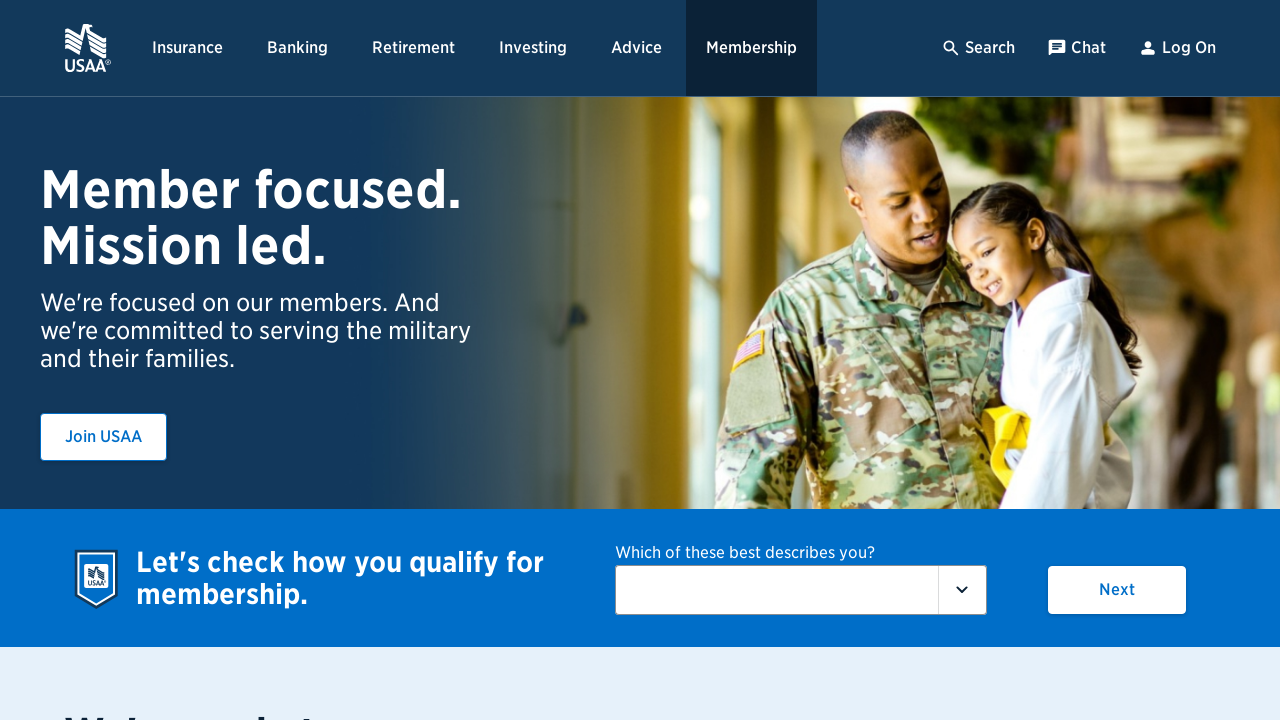